Tests marking individual items as complete by checking their toggle checkboxes

Starting URL: https://demo.playwright.dev/todomvc

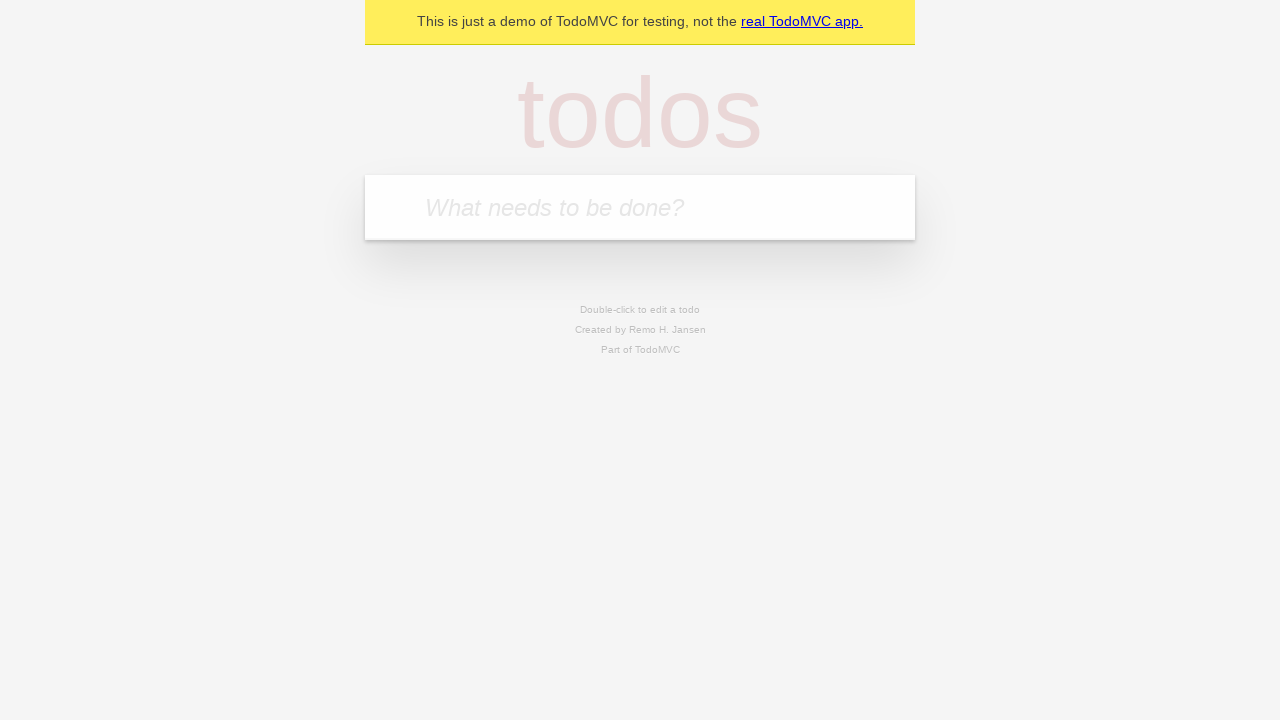

Filled new todo input with 'buy some cheese' on .new-todo
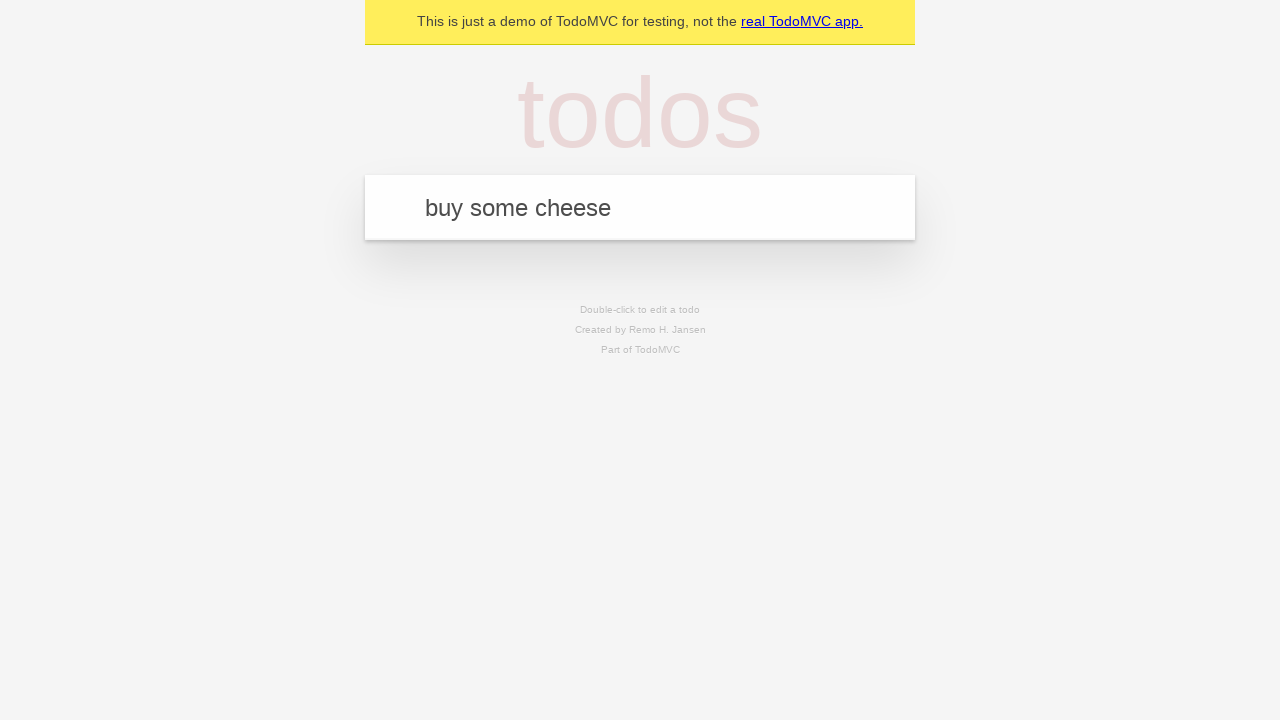

Pressed Enter to create first todo item on .new-todo
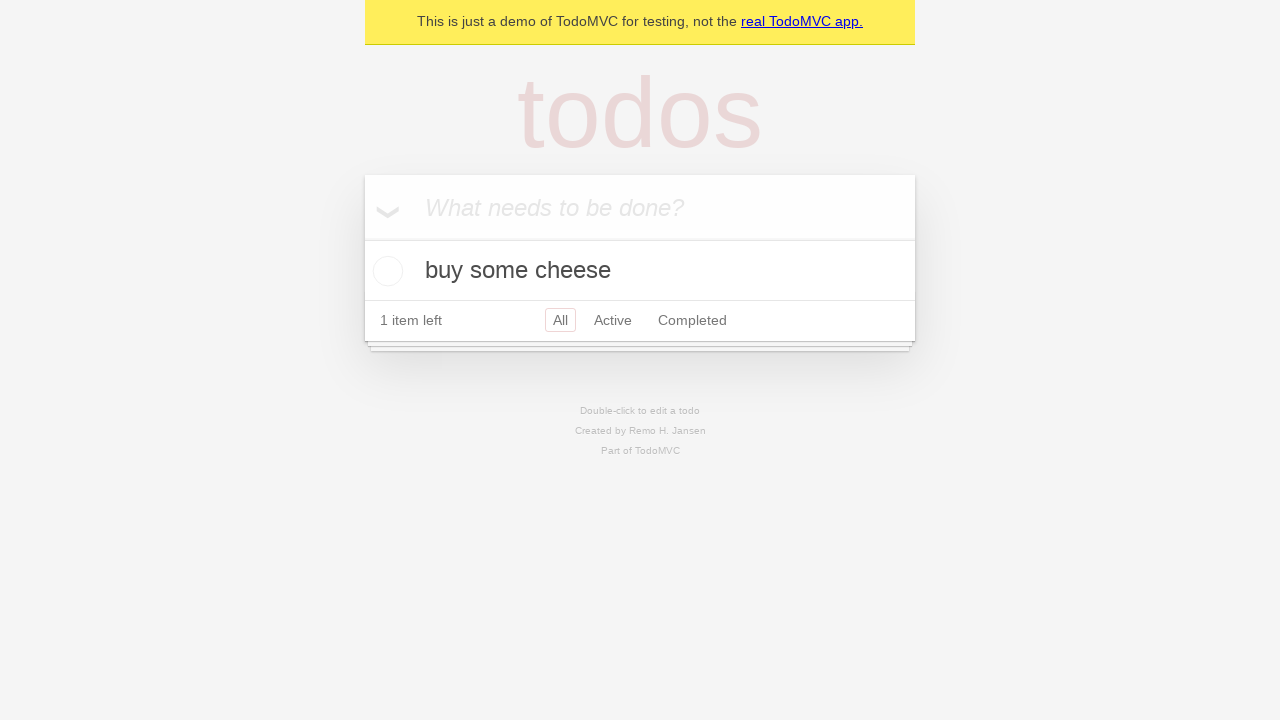

Filled new todo input with 'feed the cat' on .new-todo
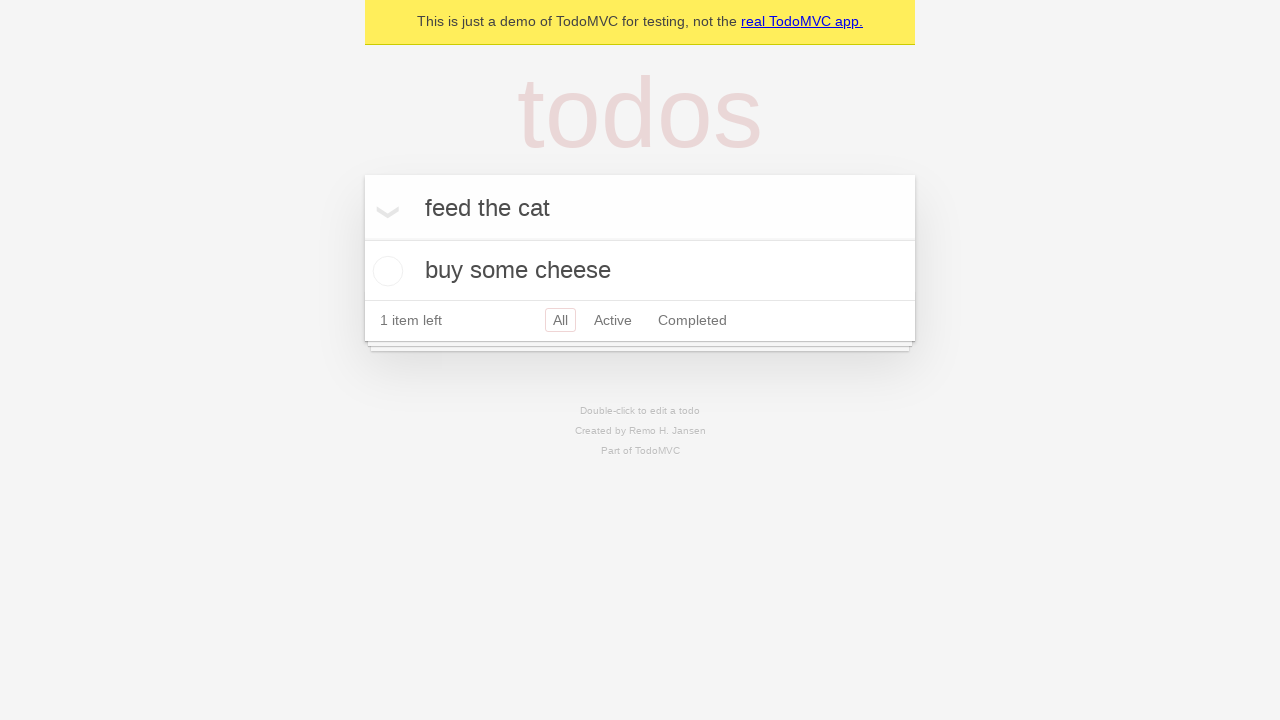

Pressed Enter to create second todo item on .new-todo
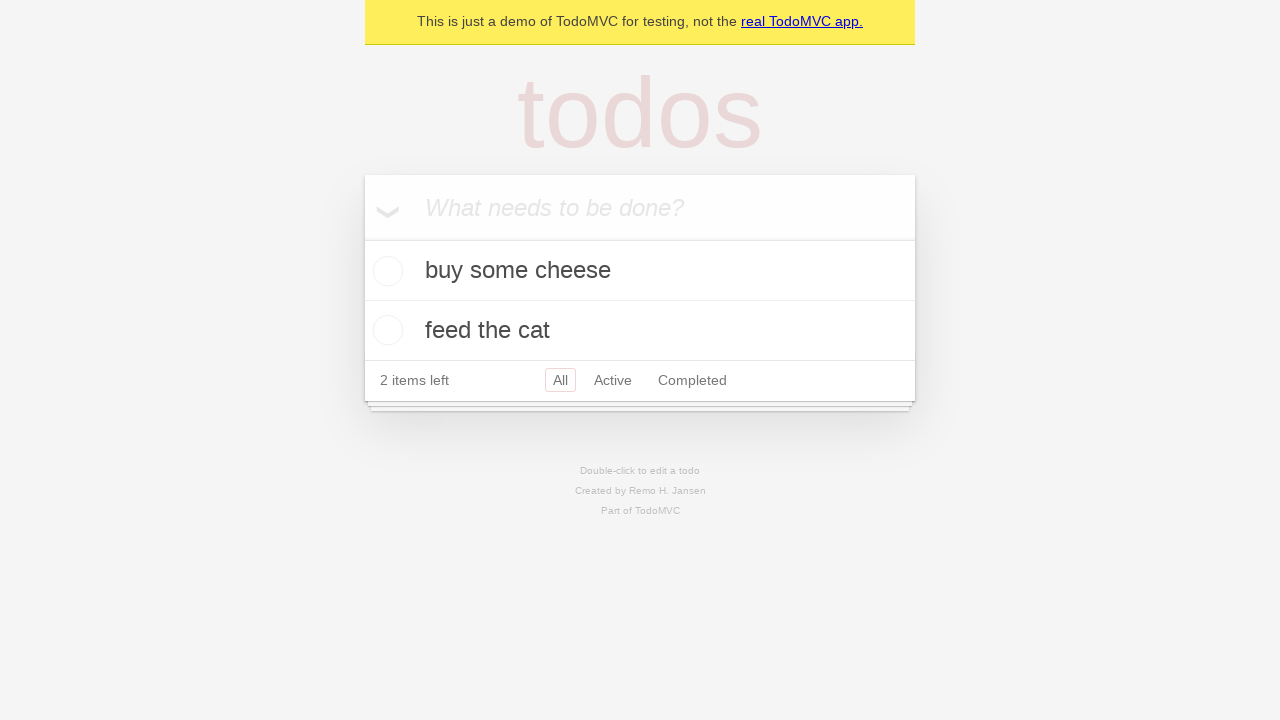

Waited for second todo item to appear in list
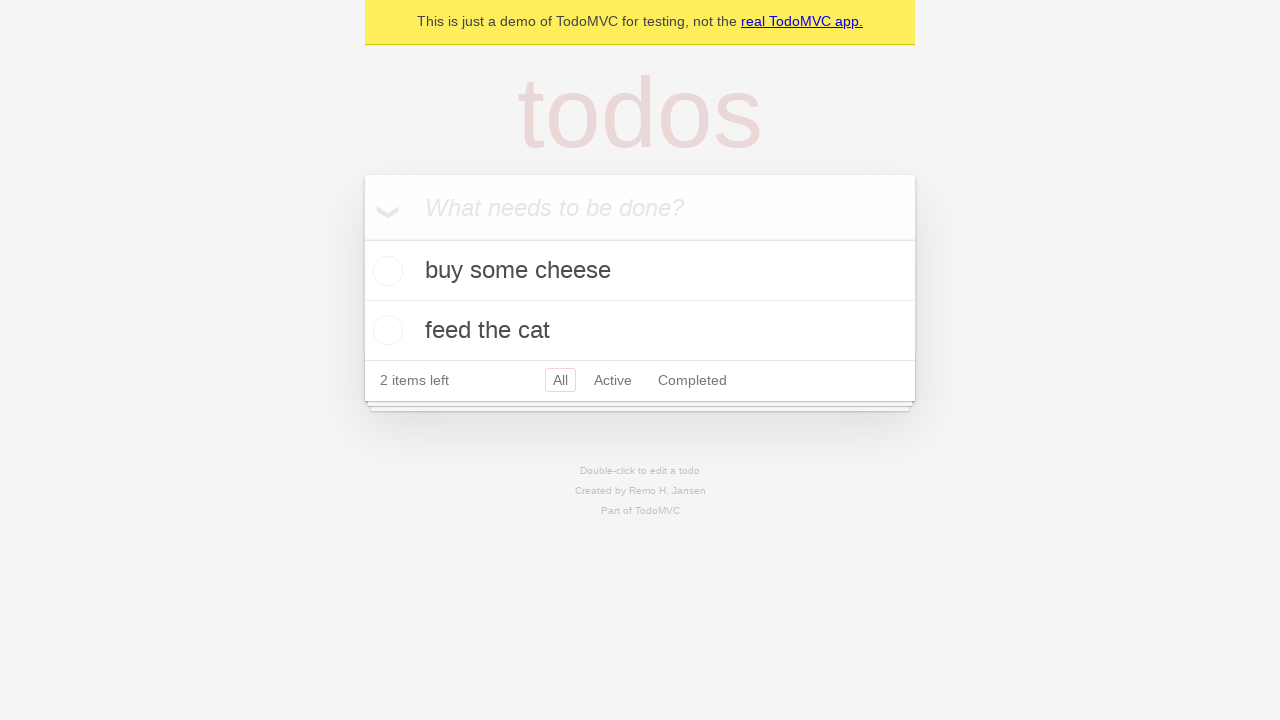

Marked first todo item as complete by checking its toggle checkbox at (385, 271) on .todo-list li >> nth=0 >> .toggle
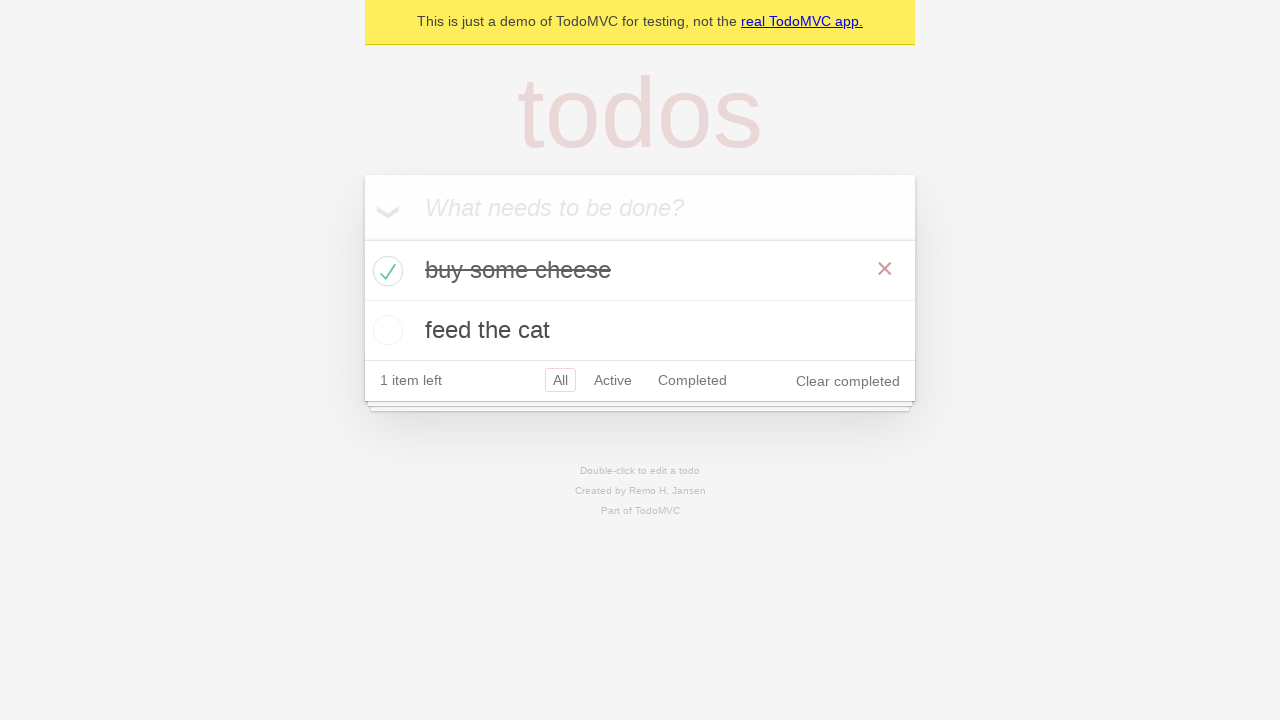

Marked second todo item as complete by checking its toggle checkbox at (385, 330) on .todo-list li >> nth=1 >> .toggle
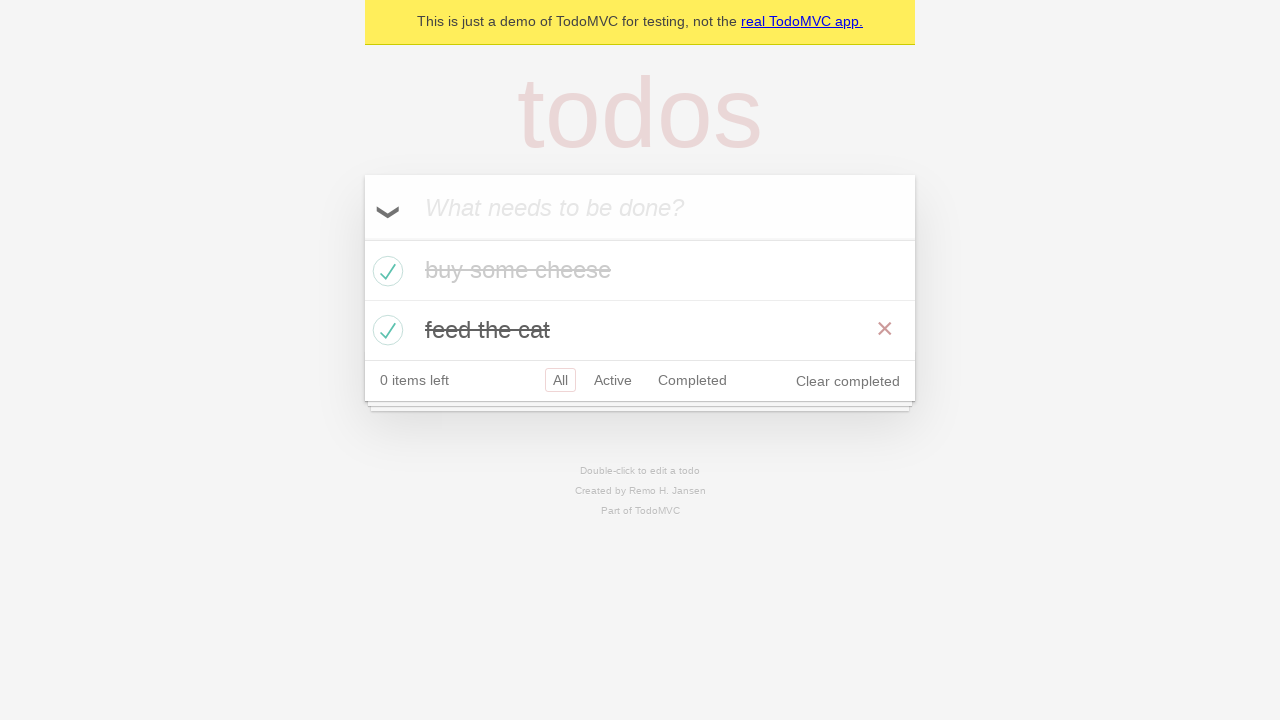

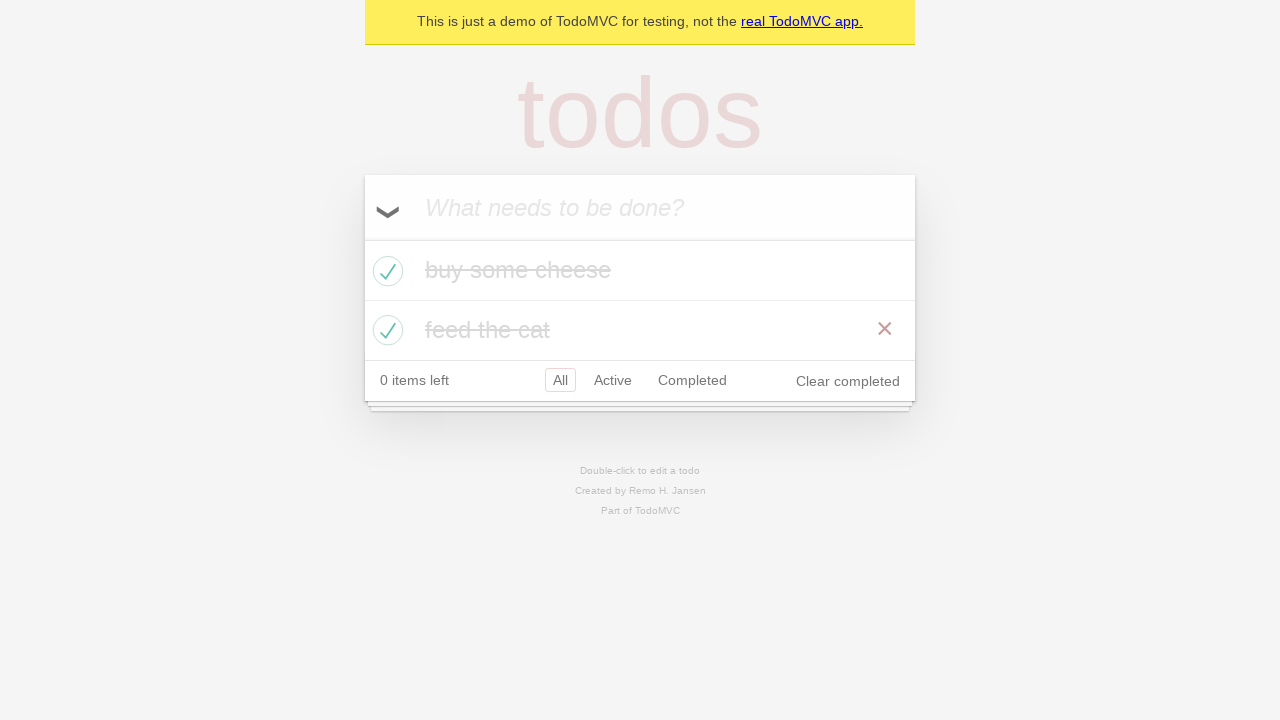